Tests JavaScript confirm dialog functionality by clicking a button that triggers a confirm dialog, accepting it once and dismissing it once, then verifying the result text.

Starting URL: https://testpages.herokuapp.com/styled/alerts/alert-test.html

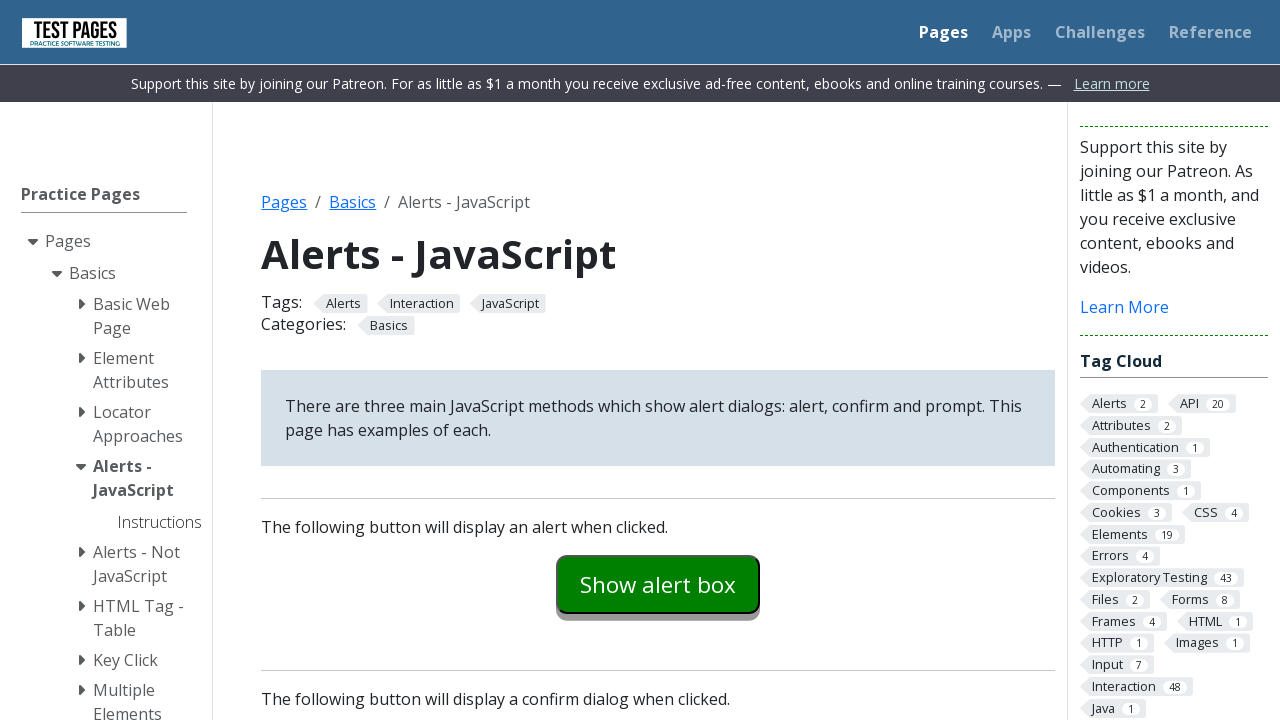

Set up dialog handler to accept confirm dialog
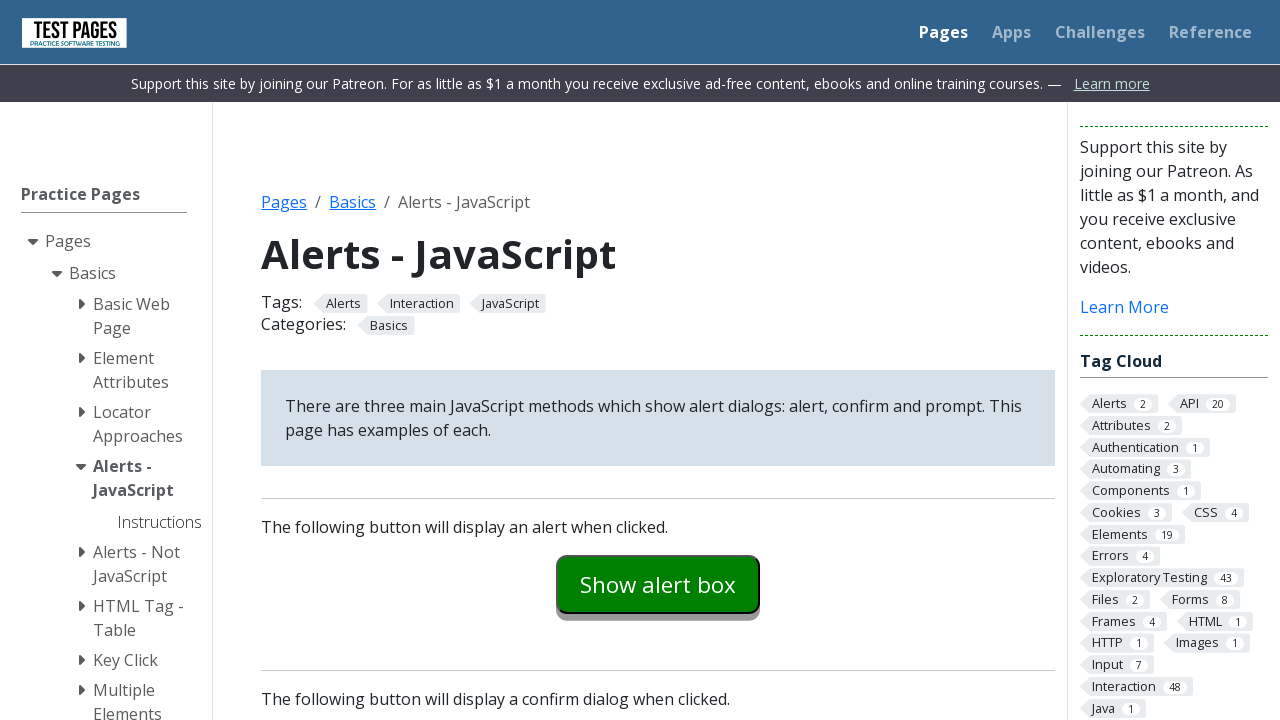

Clicked confirm button to trigger confirm dialog at (658, 360) on #confirmexample
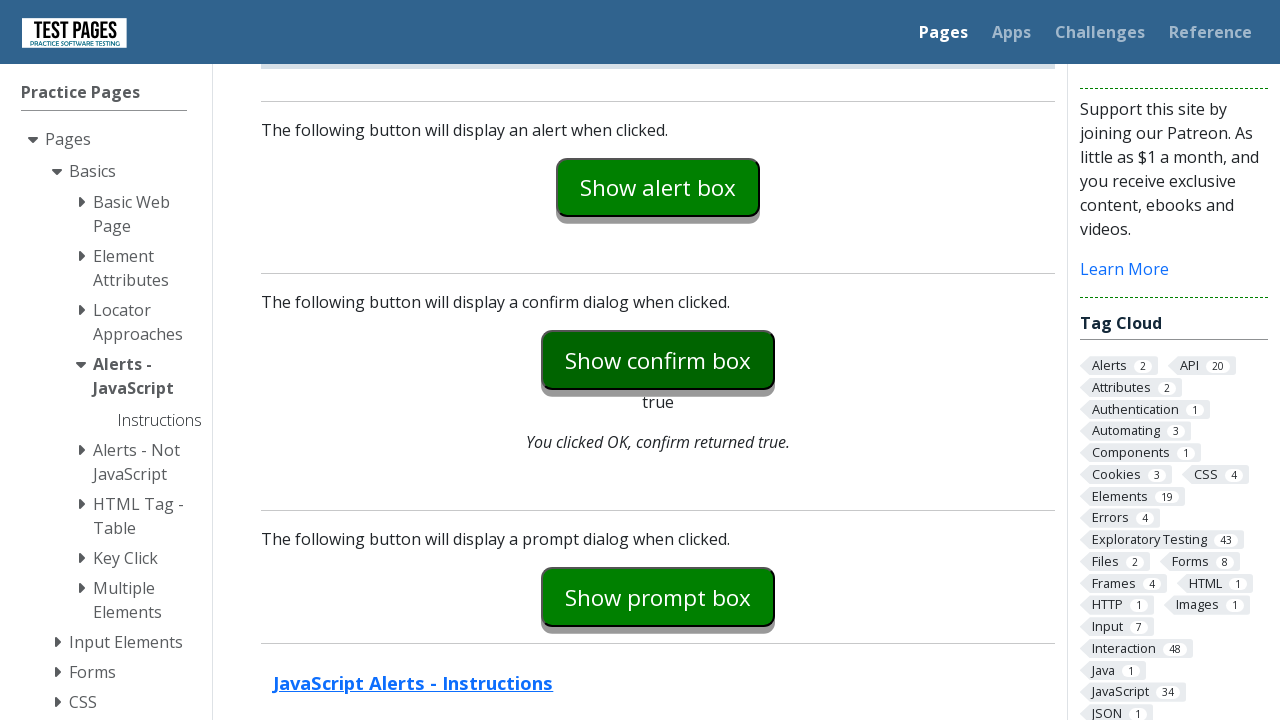

Waited for dialog to be handled after accepting
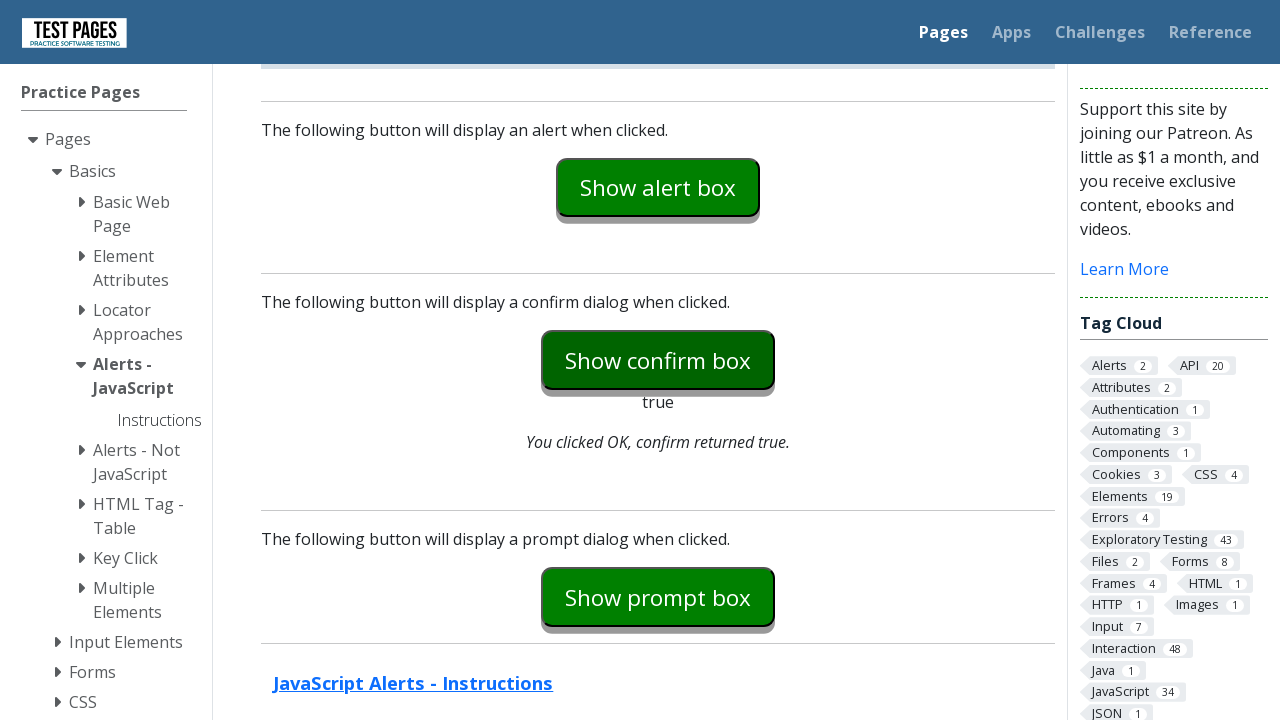

Verified result text is displayed after accepting dialog
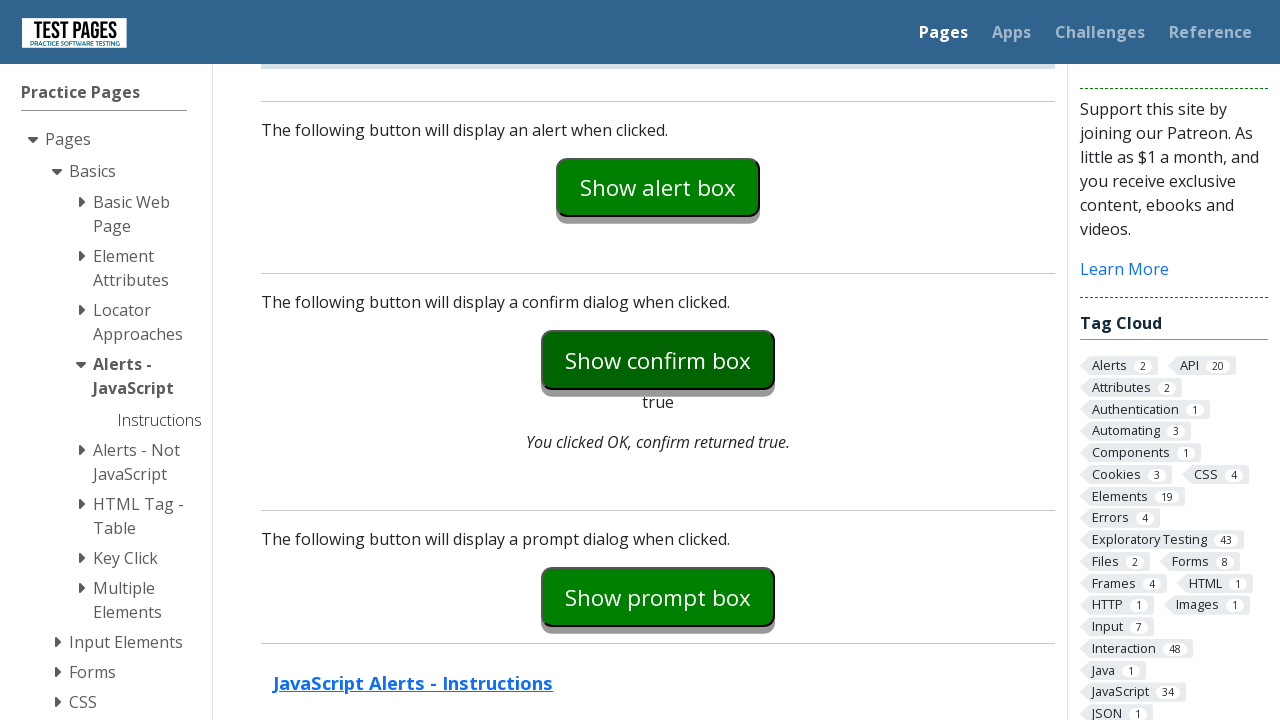

Set up dialog handler to dismiss confirm dialog
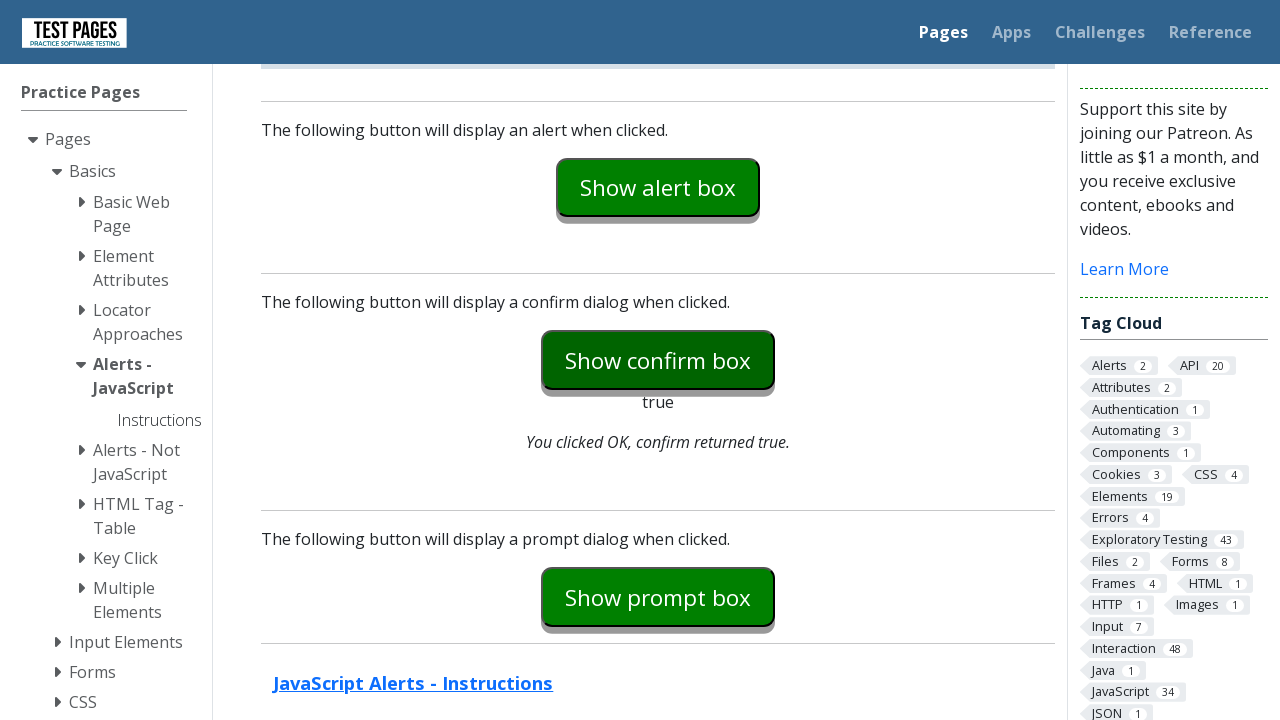

Clicked confirm button to trigger confirm dialog again at (658, 360) on #confirmexample
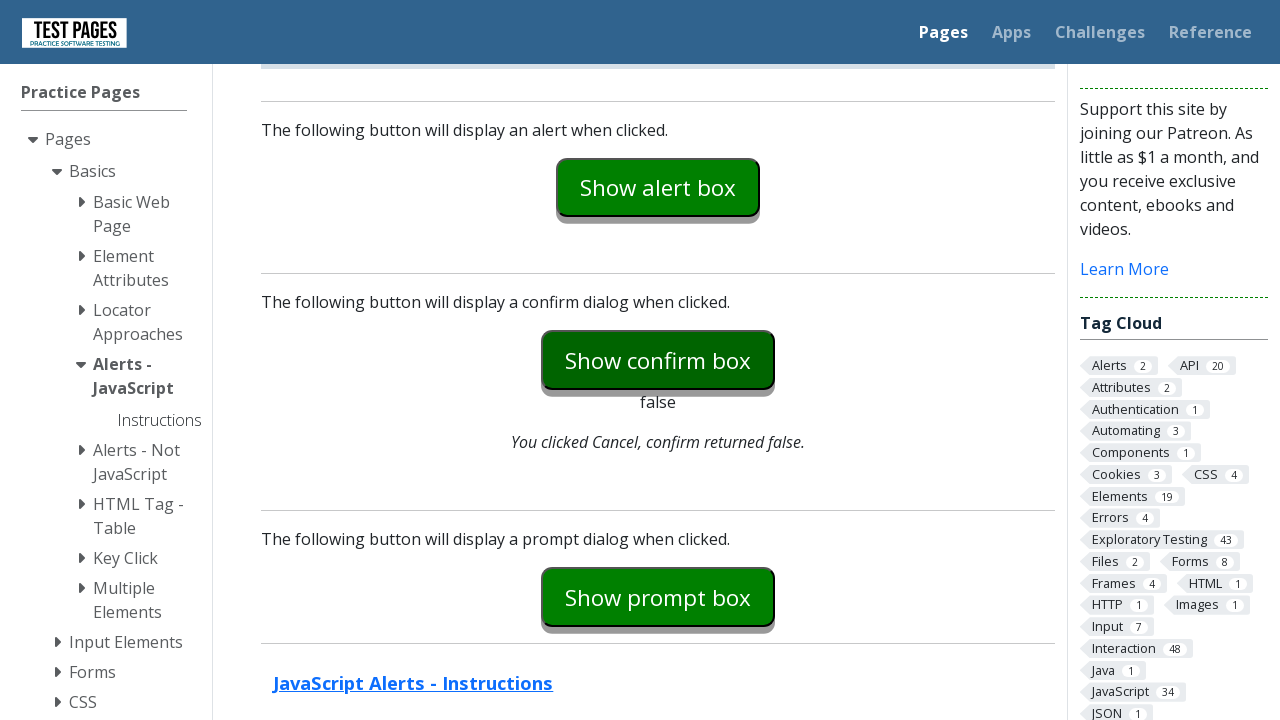

Waited for dialog to be handled after dismissing
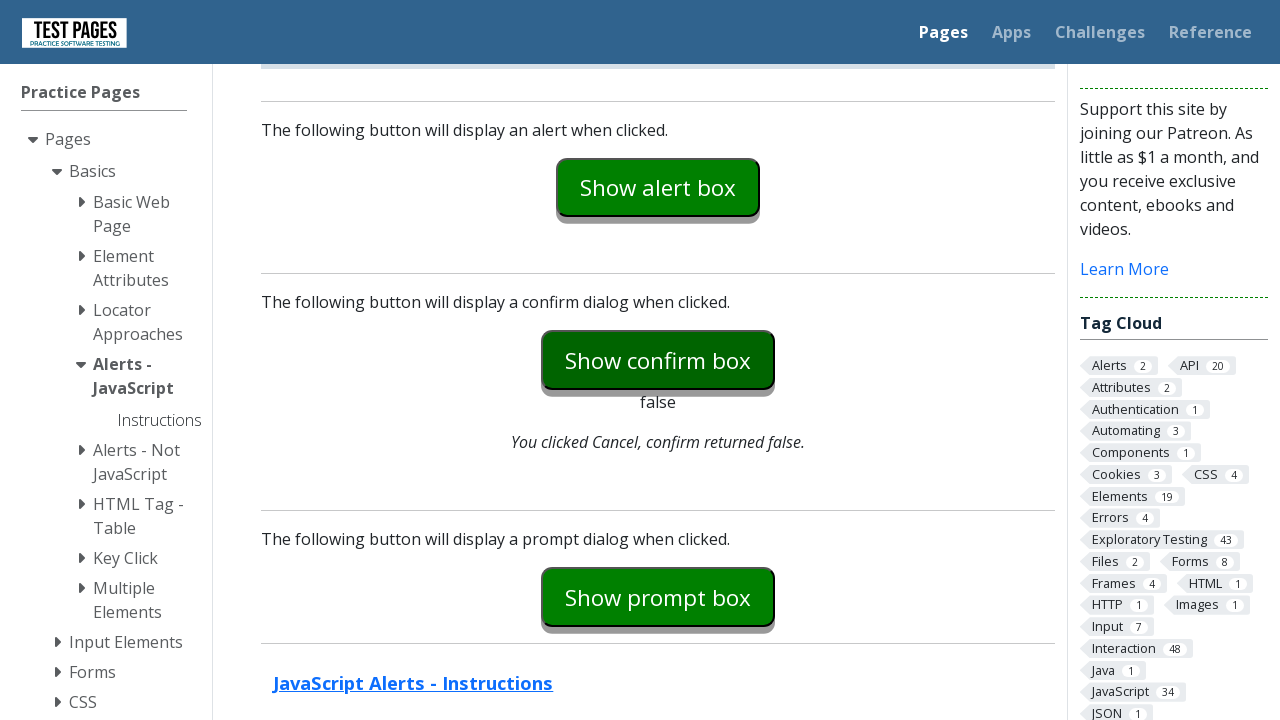

Verified updated result text is displayed after dismissing dialog
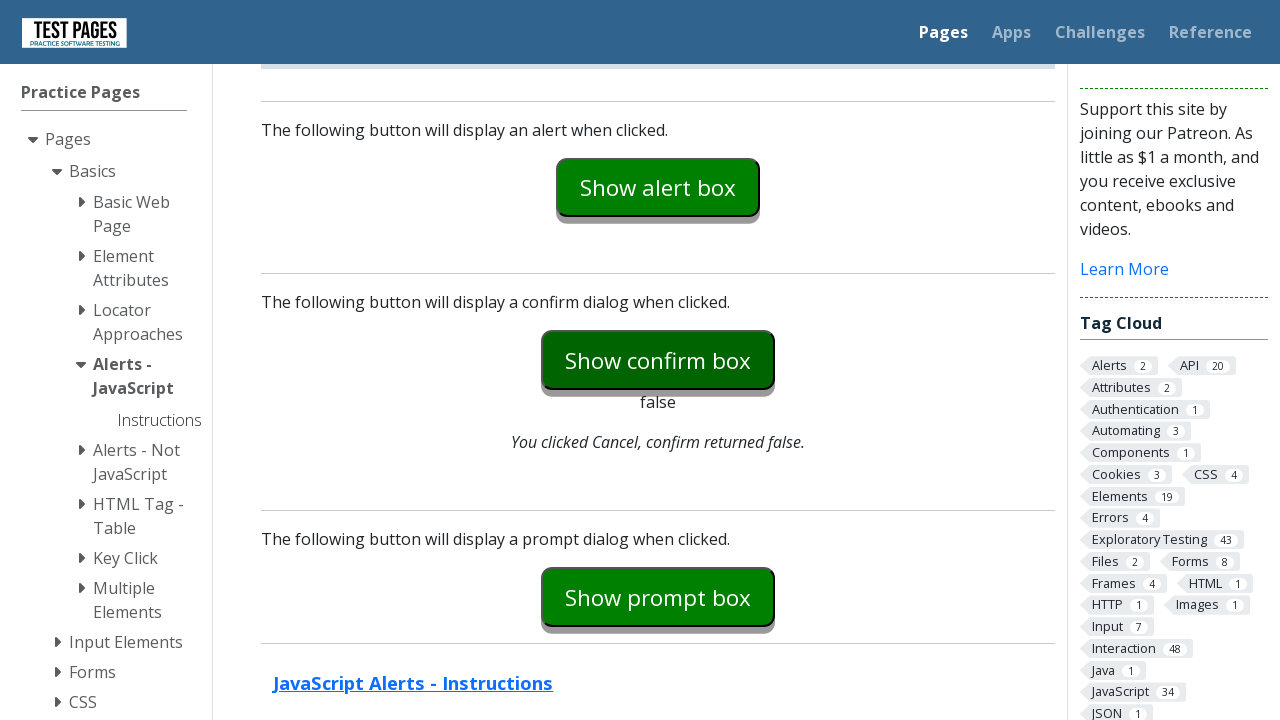

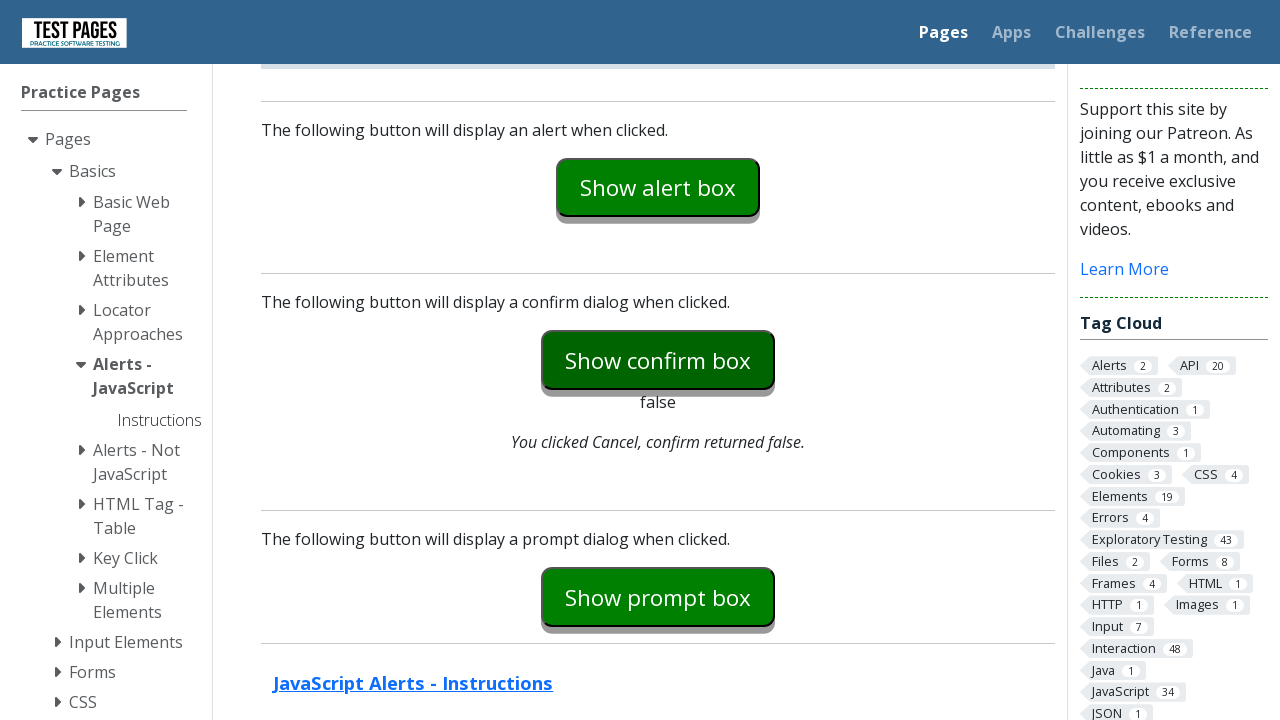